Tests navigation to the Radio Button page by clicking on the Elements card and then the Radio Button menu item

Starting URL: https://demoqa.com

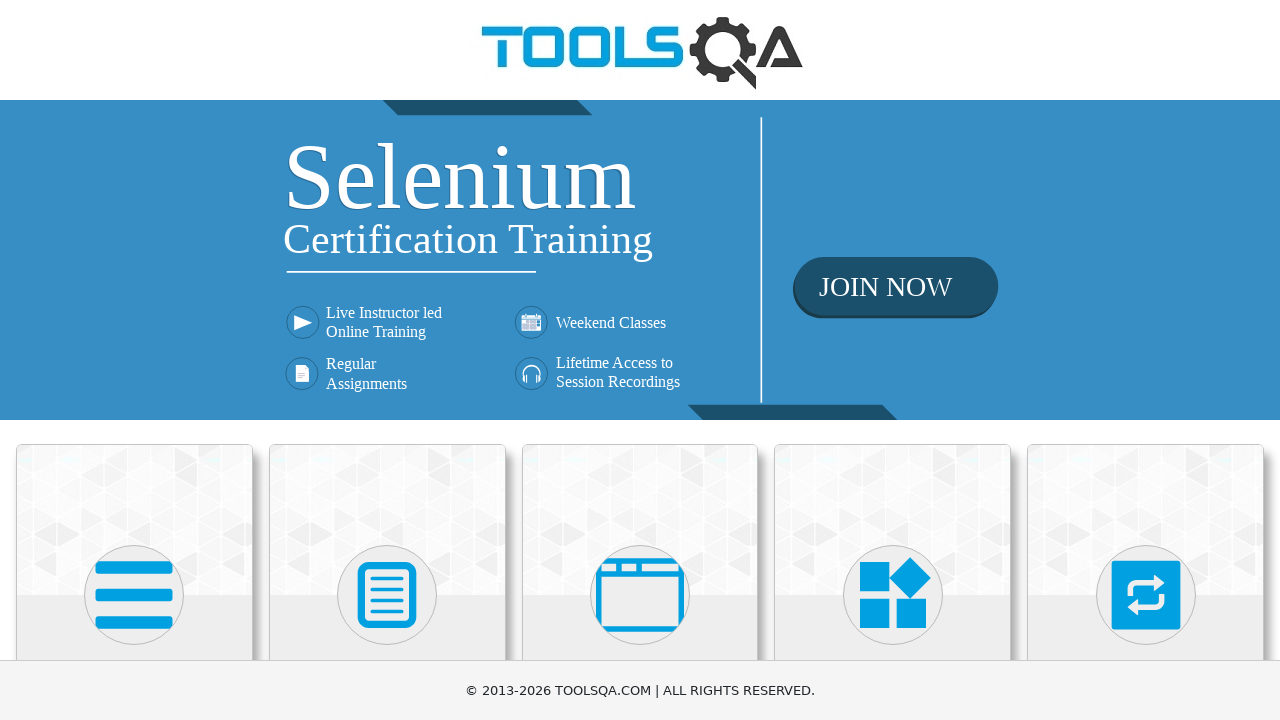

Clicked on Elements card on the home page at (134, 520) on div.card:has-text('Elements')
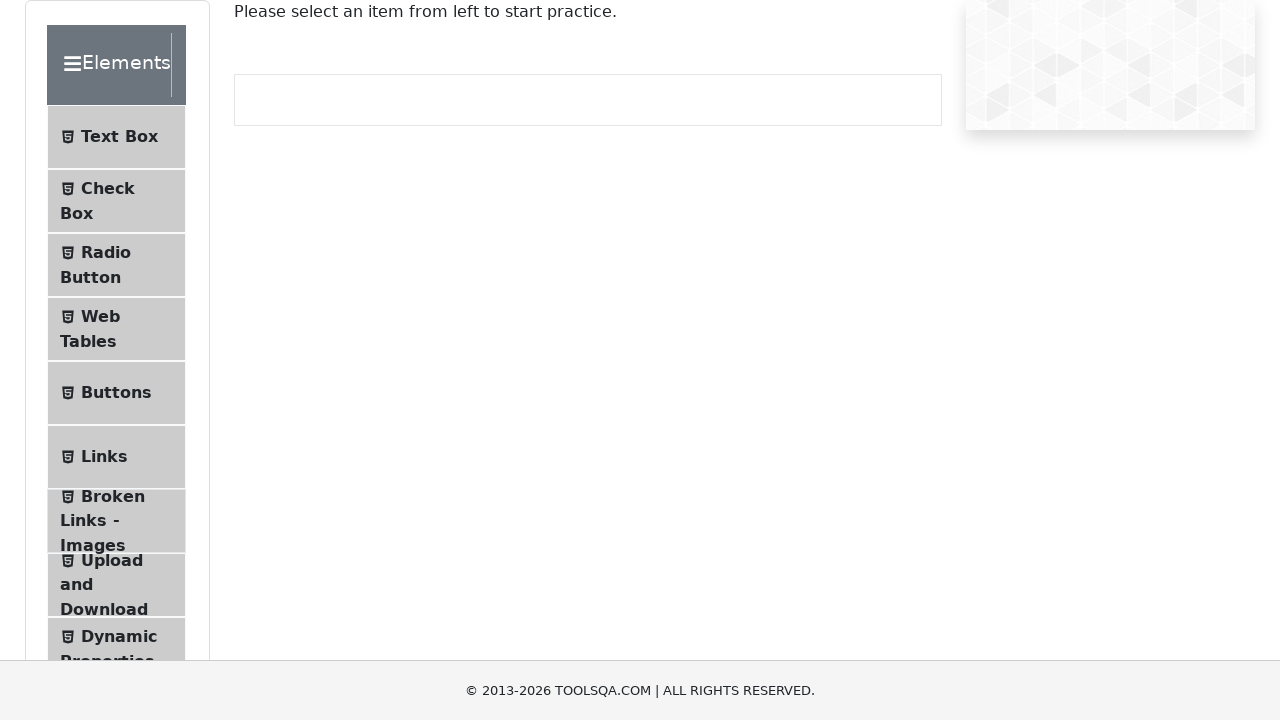

Elements page loaded
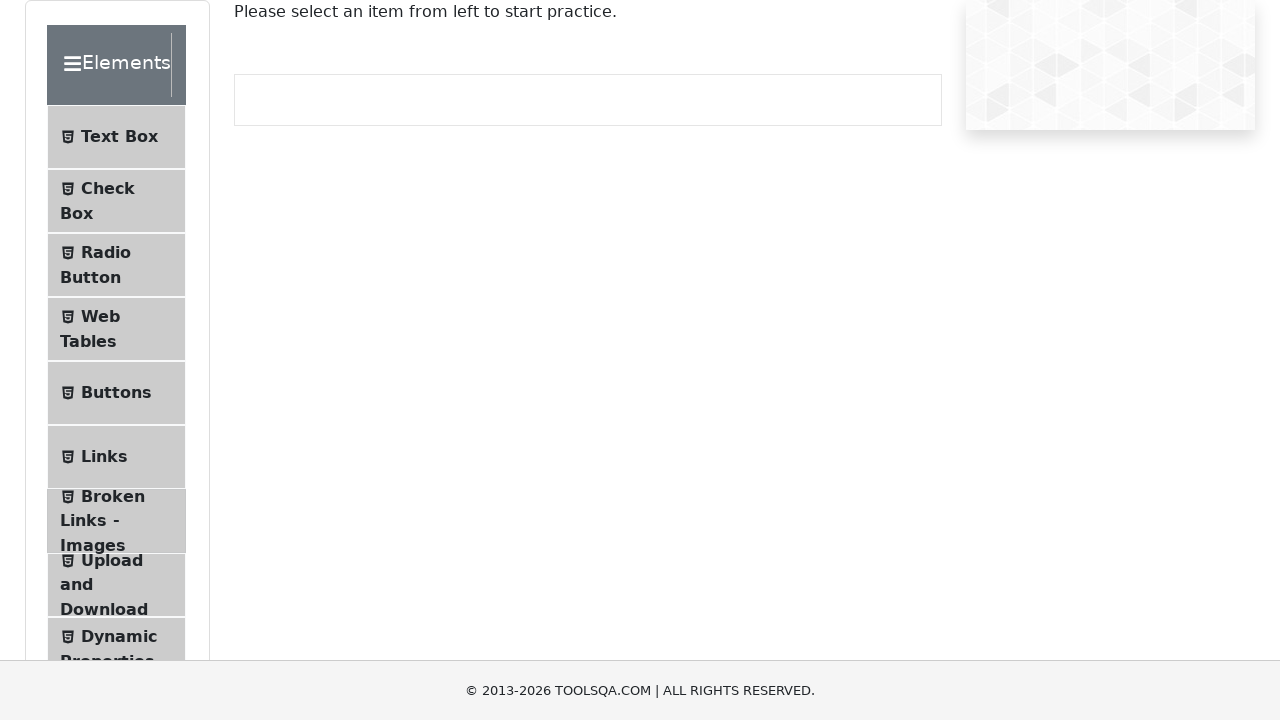

Clicked on Radio Button menu item at (106, 252) on text=Radio Button
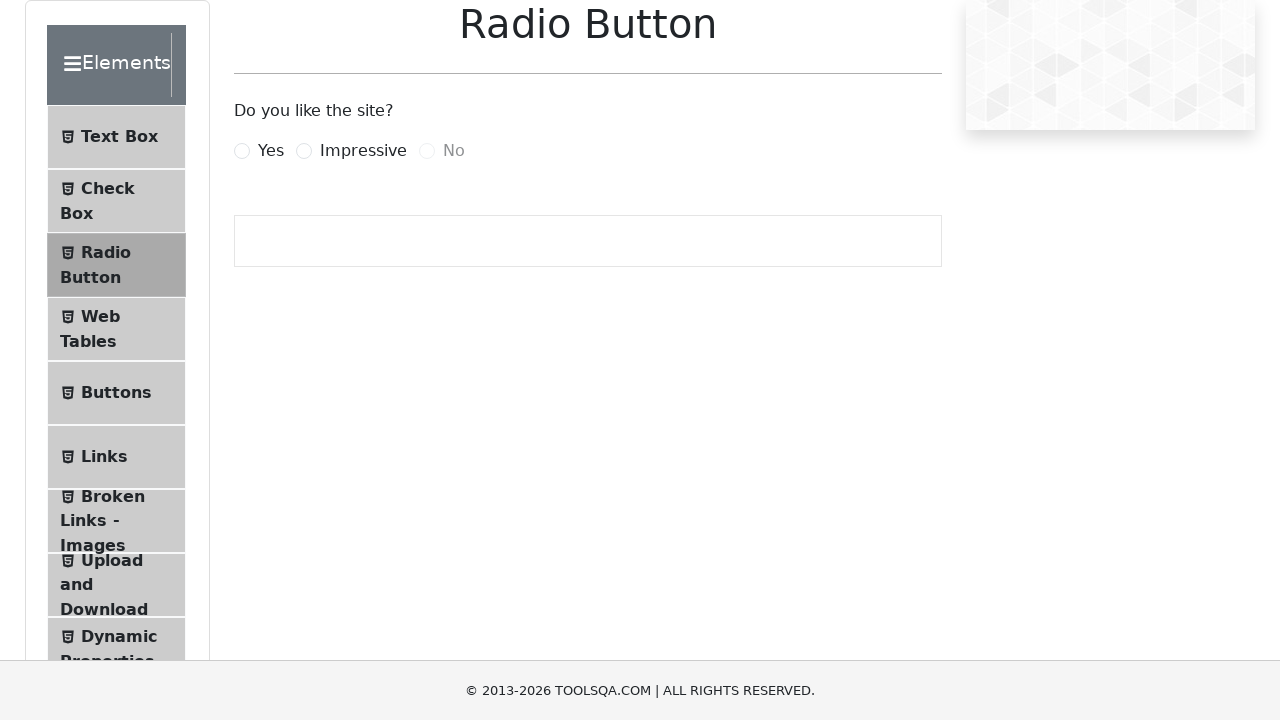

Radio Button page loaded successfully
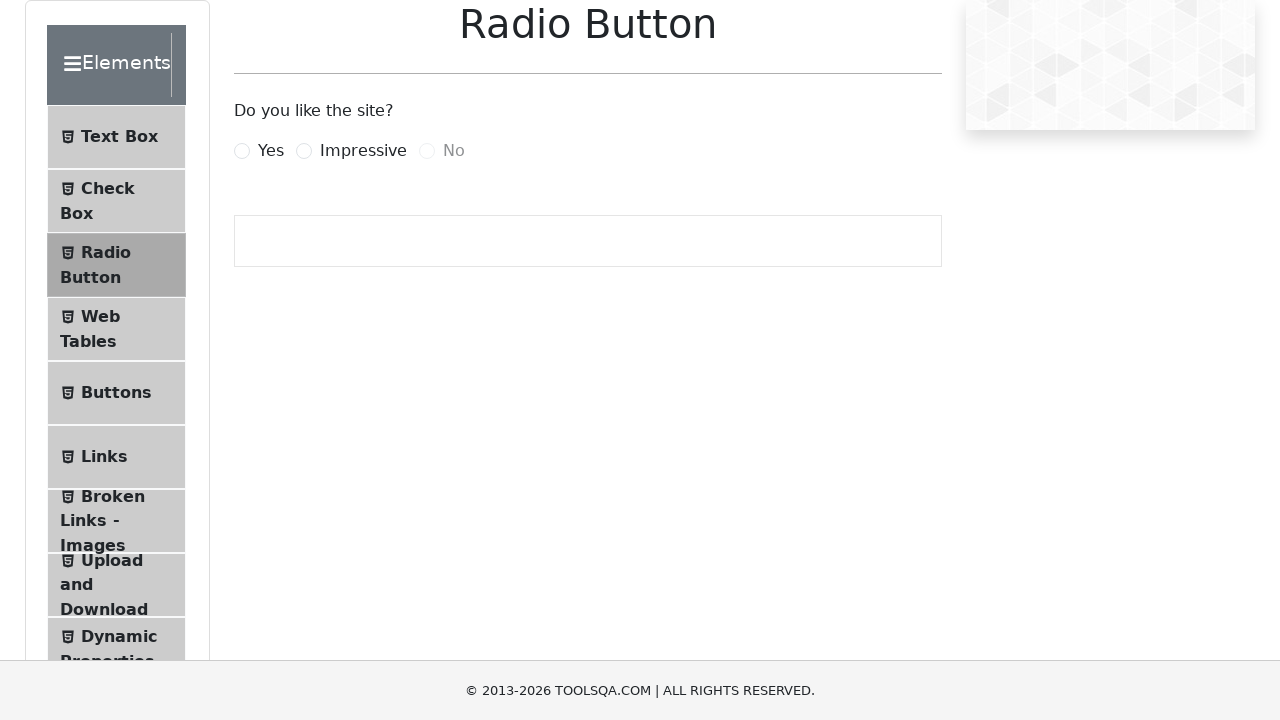

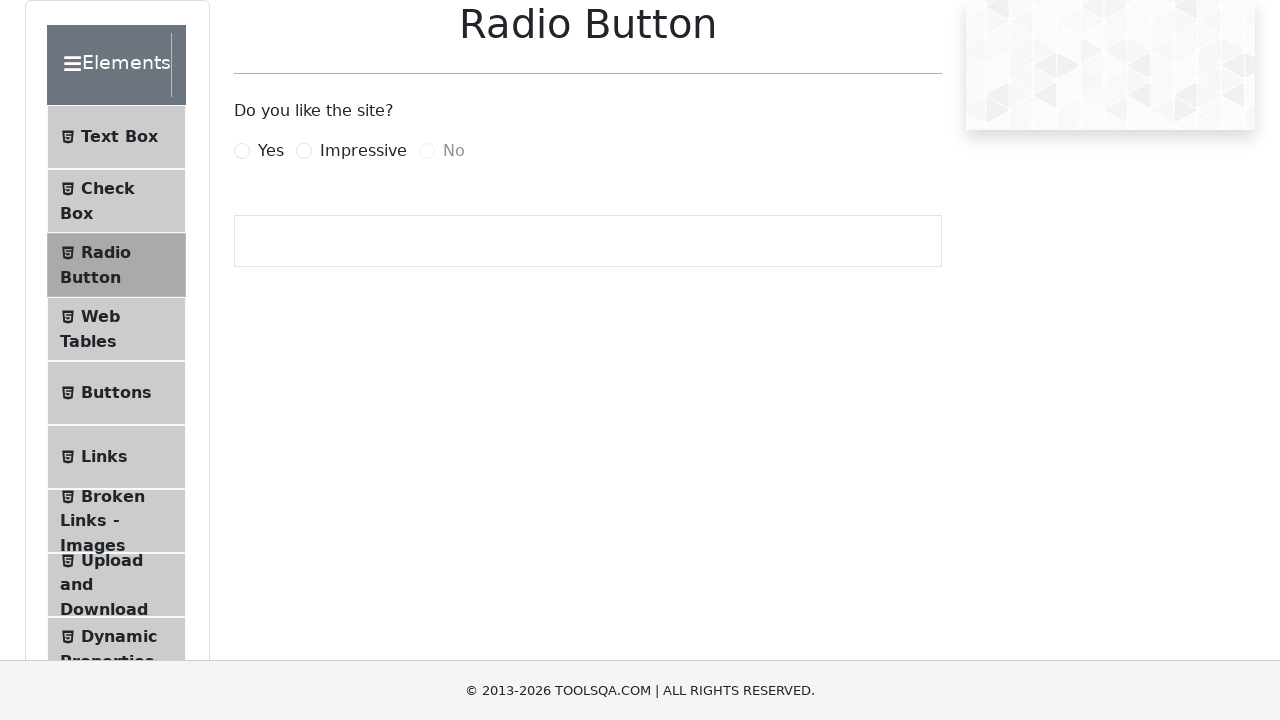